Tests JavaScript alert confirmation by clicking the confirm button and accepting the alert dialog

Starting URL: https://the-internet.herokuapp.com/javascript_alerts

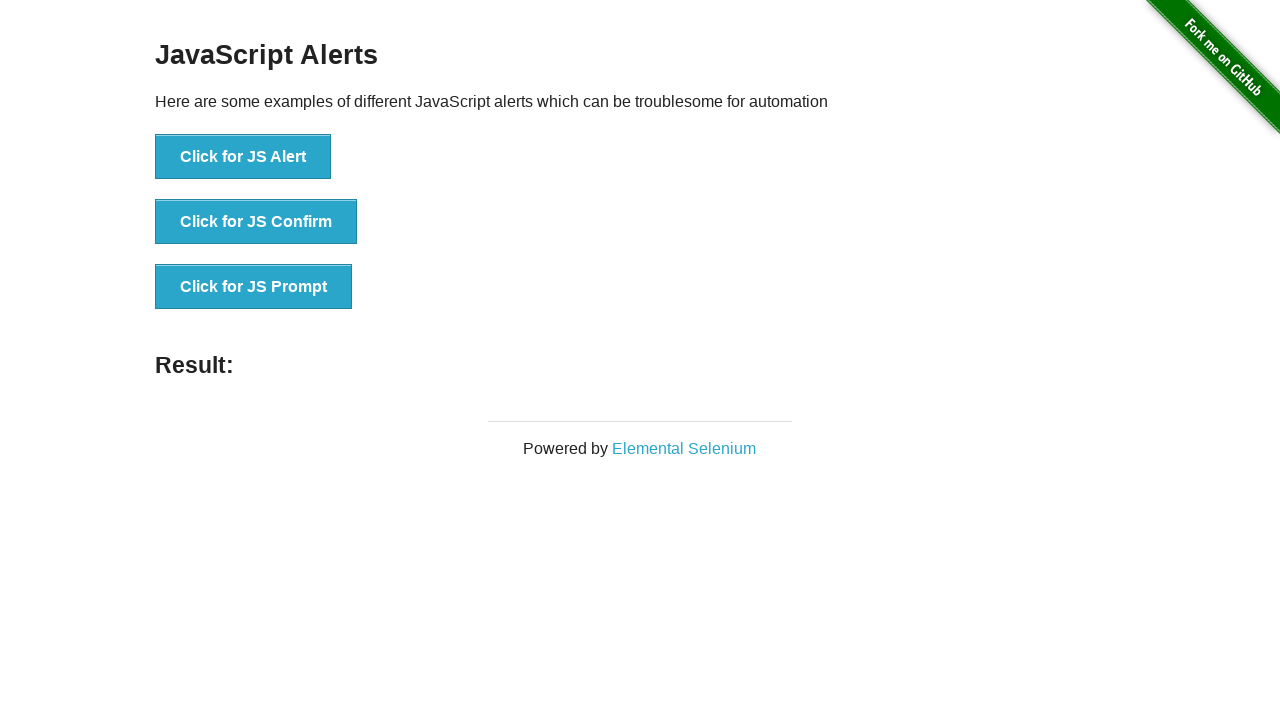

Clicked the JS Confirm button to trigger alert at (256, 222) on xpath=//button[normalize-space()='Click for JS Confirm']
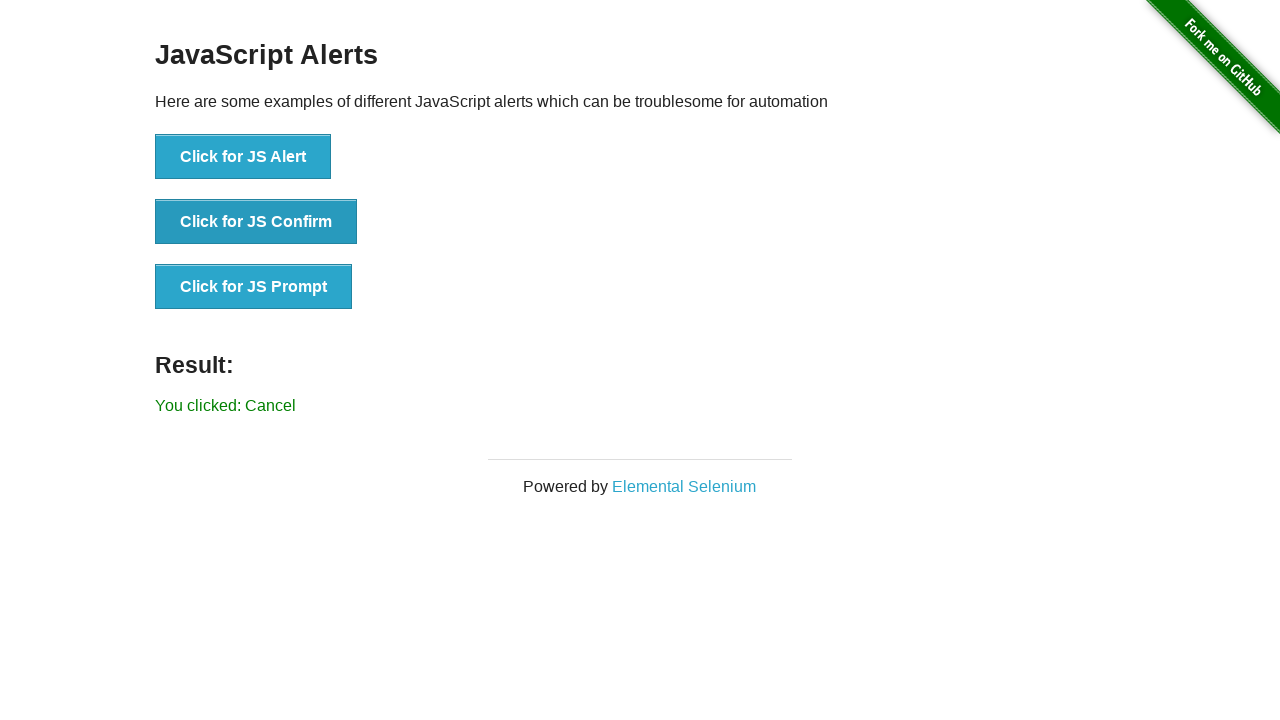

Set up dialog handler to accept the confirmation alert
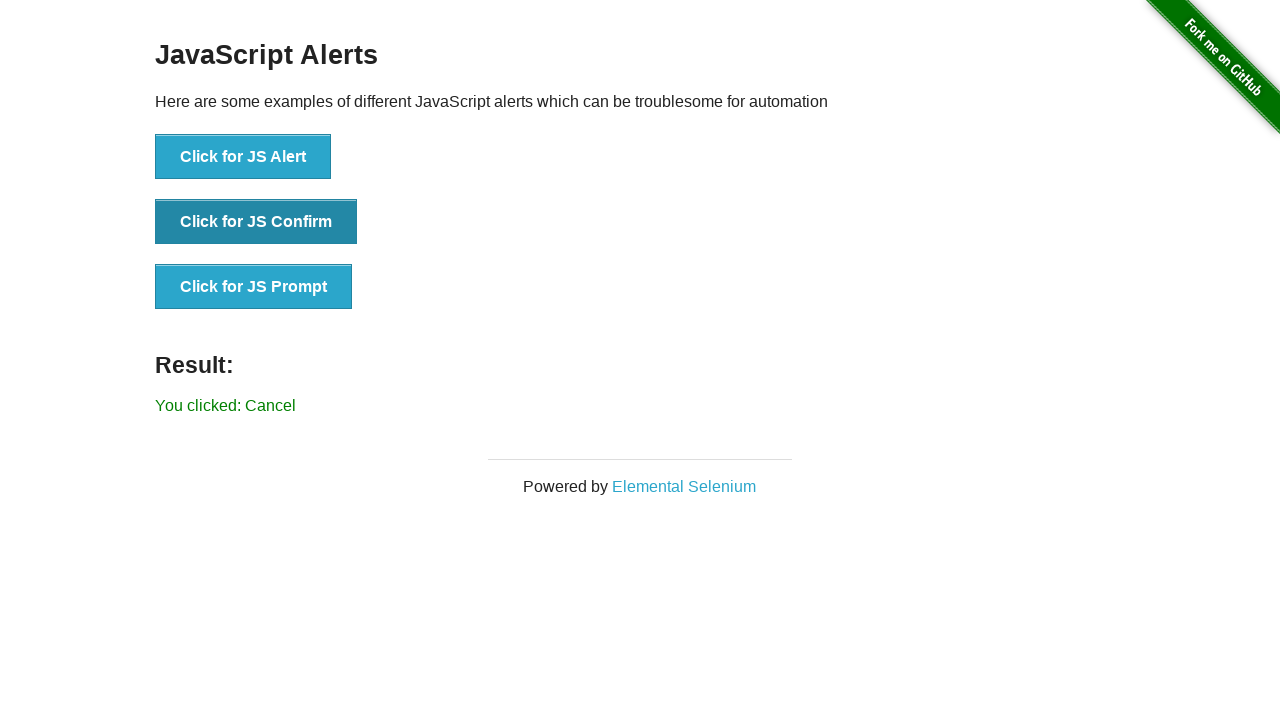

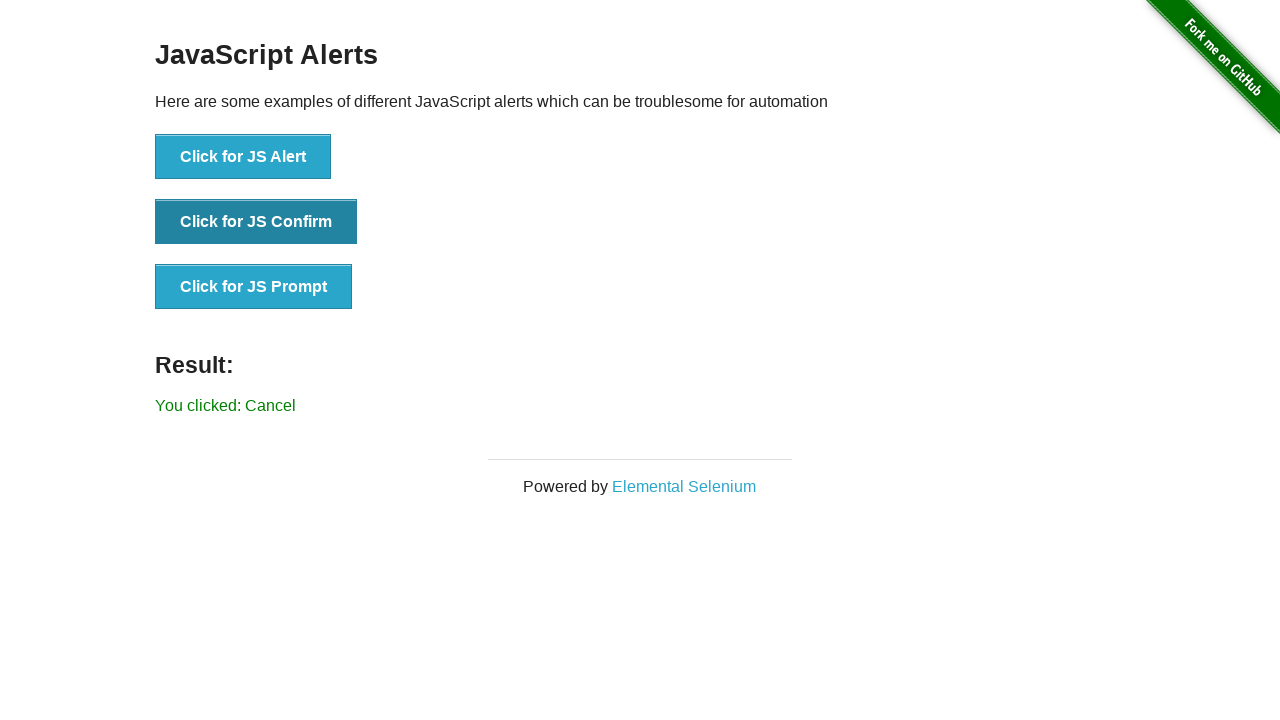